Tests alert handling functionality by triggering different types of alerts and accepting or dismissing them

Starting URL: https://rahulshettyacademy.com/AutomationPractice/

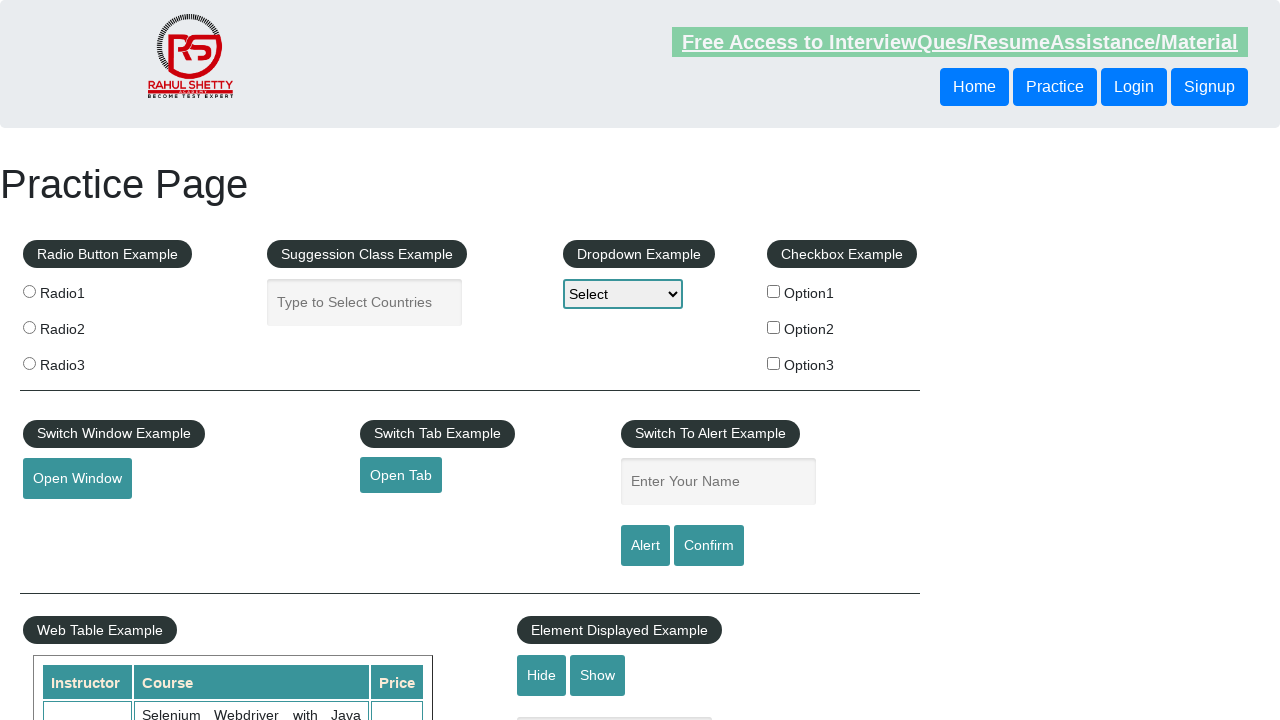

Filled name field with 'kiran' on #name
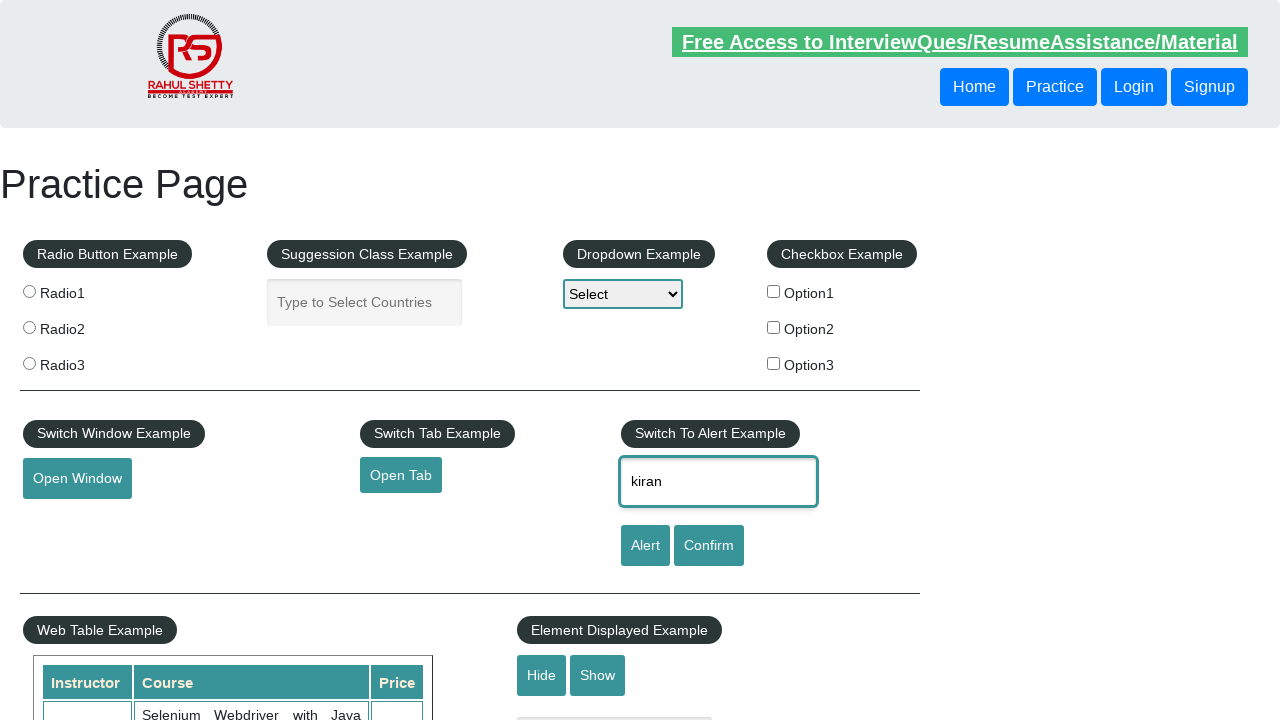

Clicked alert button to trigger alert at (645, 546) on xpath=//input[@id='alertbtn']
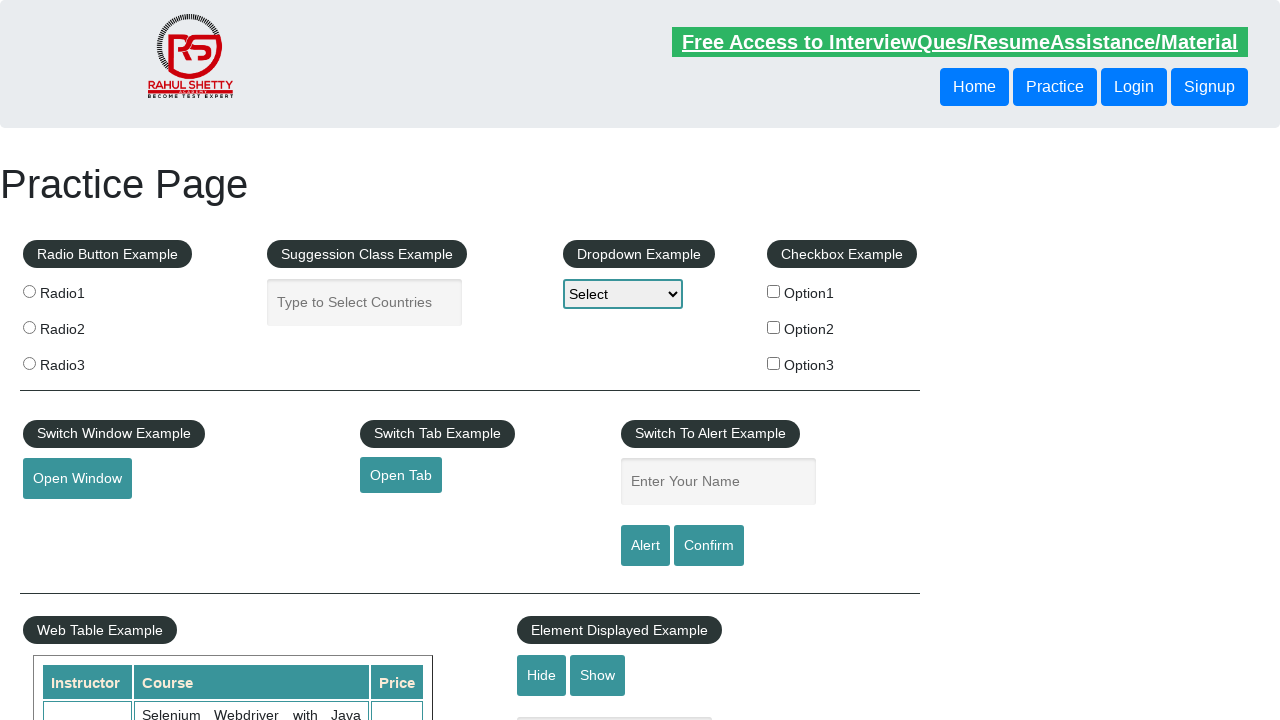

Set up dialog handler to accept alerts
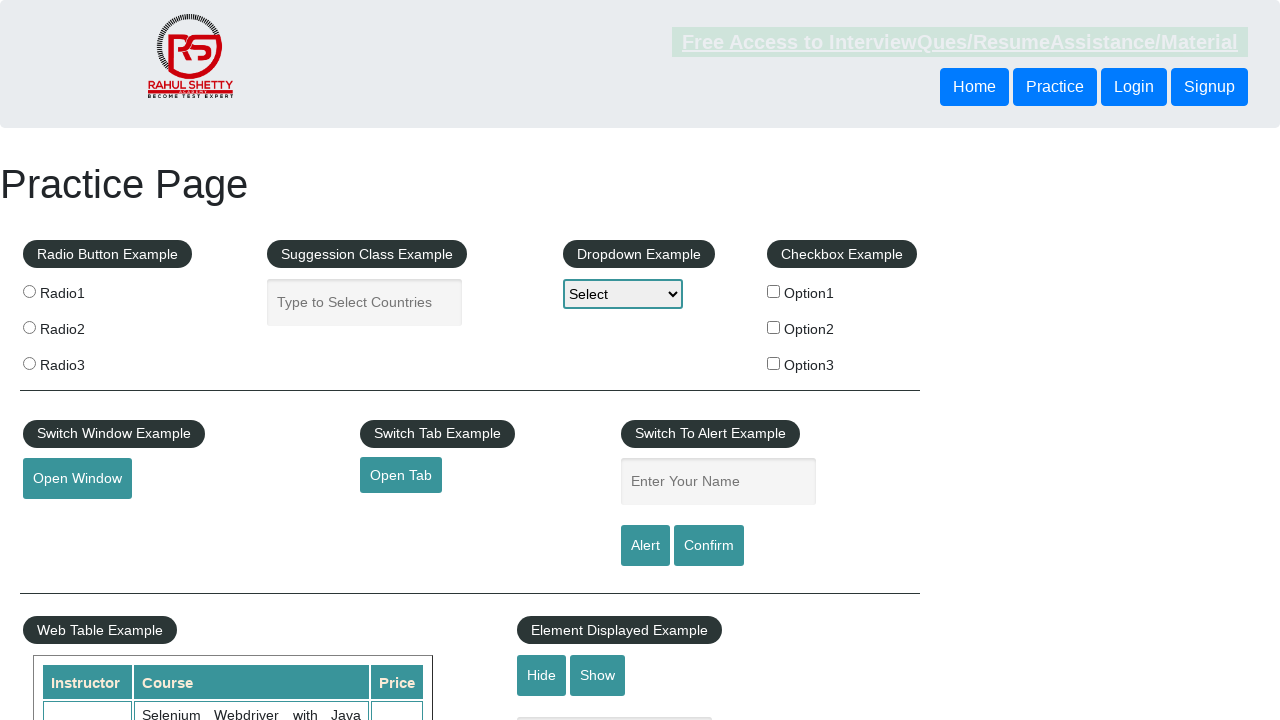

Clicked confirm button to trigger confirmation dialog at (709, 546) on xpath=//input[@id='confirmbtn']
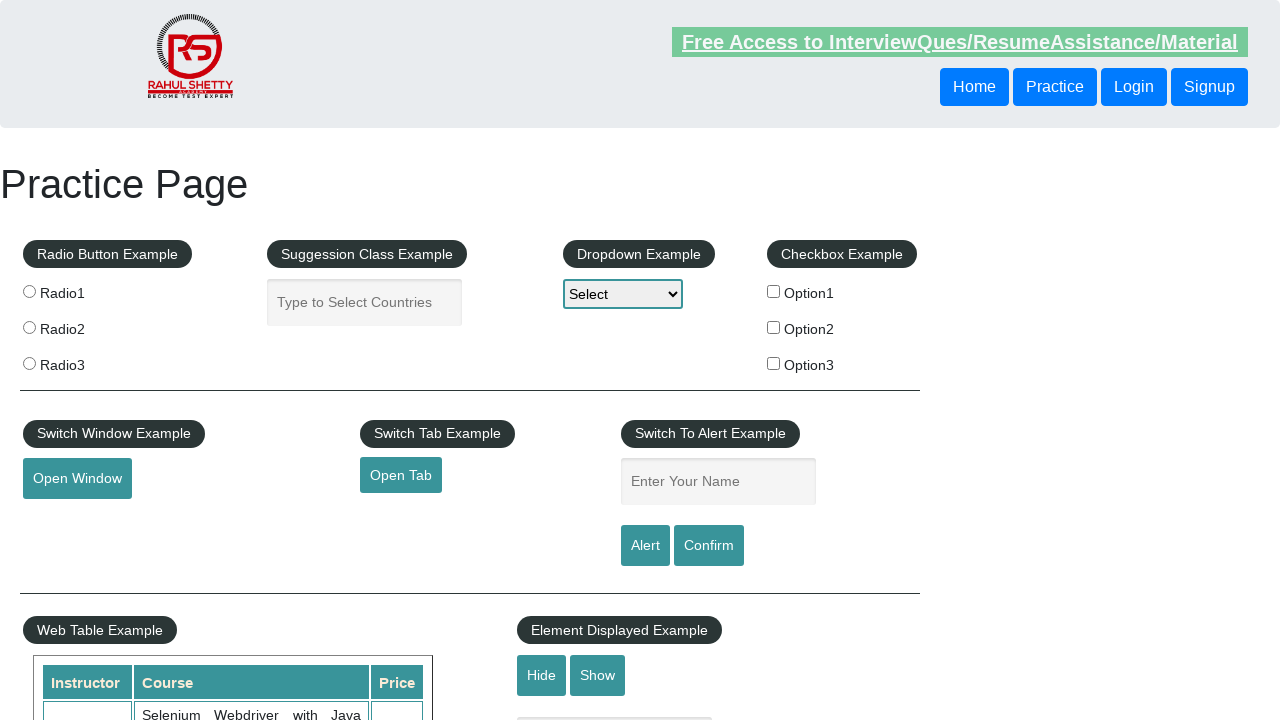

Set up dialog handler to dismiss confirmation dialogs
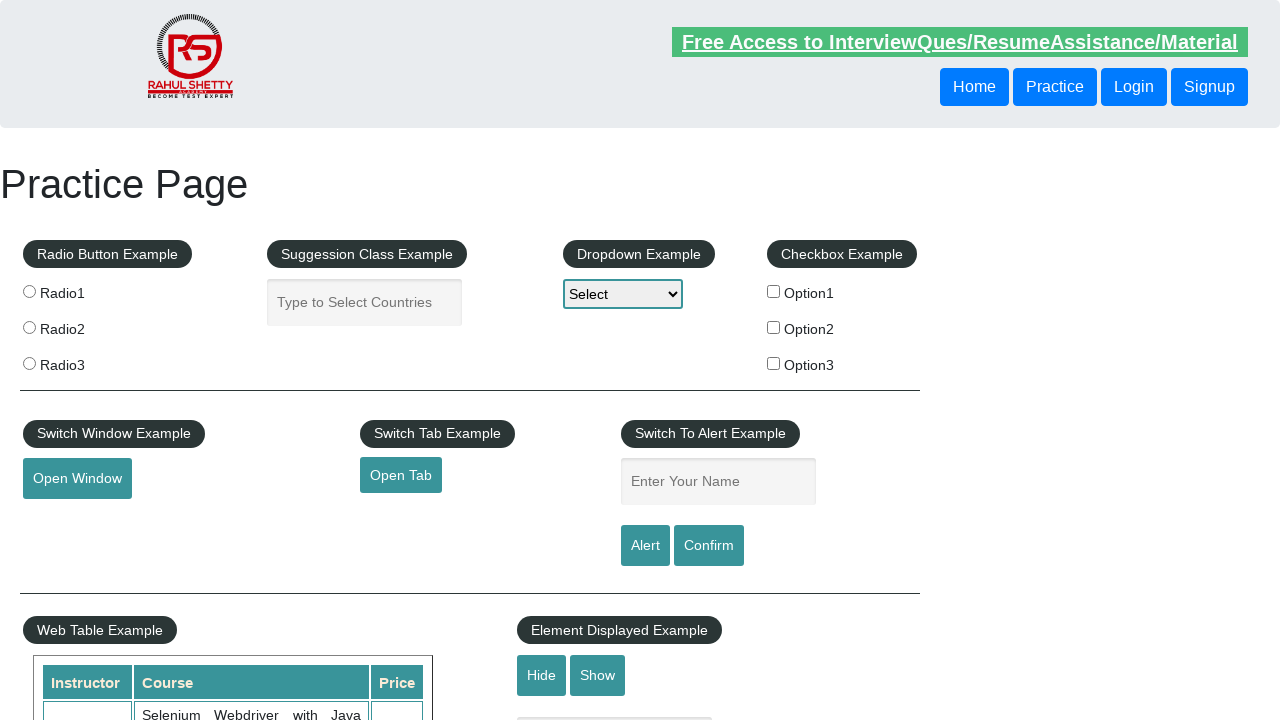

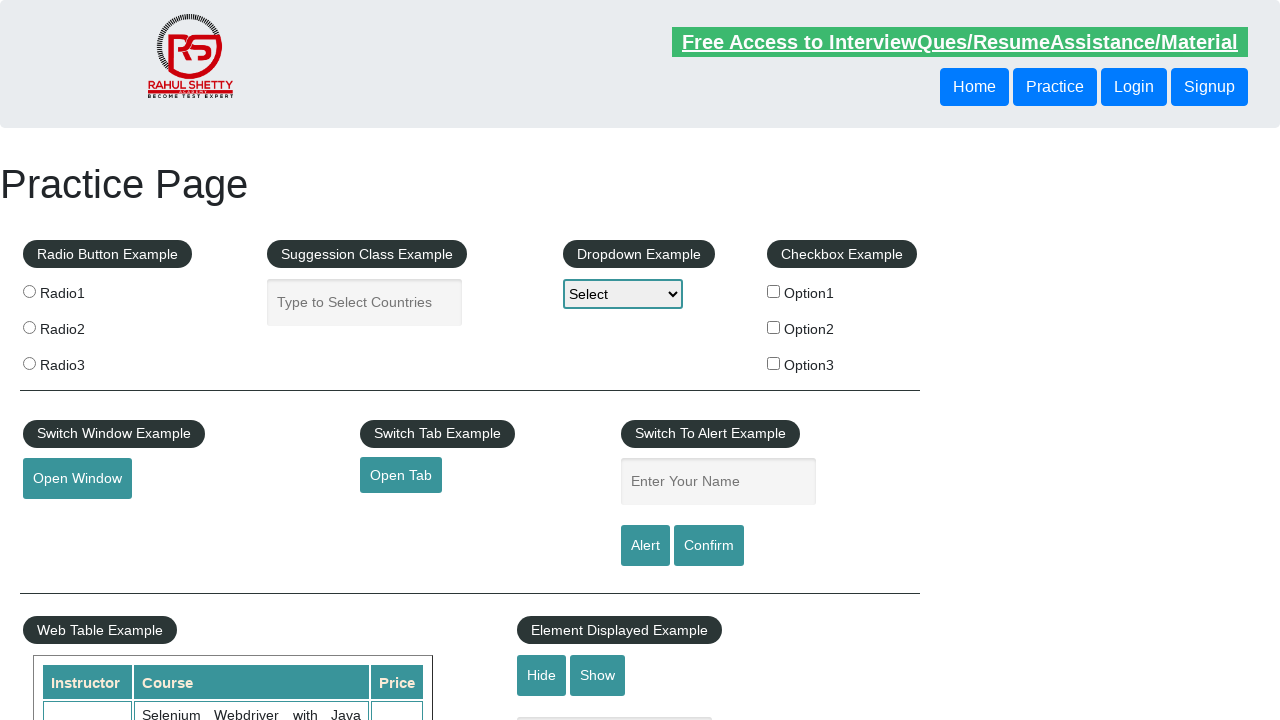